Tests dynamic controls page with explicit waits by clicking Remove button, waiting for "It's gone!" message, then clicking Add button and waiting for "It's back!" message

Starting URL: https://the-internet.herokuapp.com/dynamic_controls

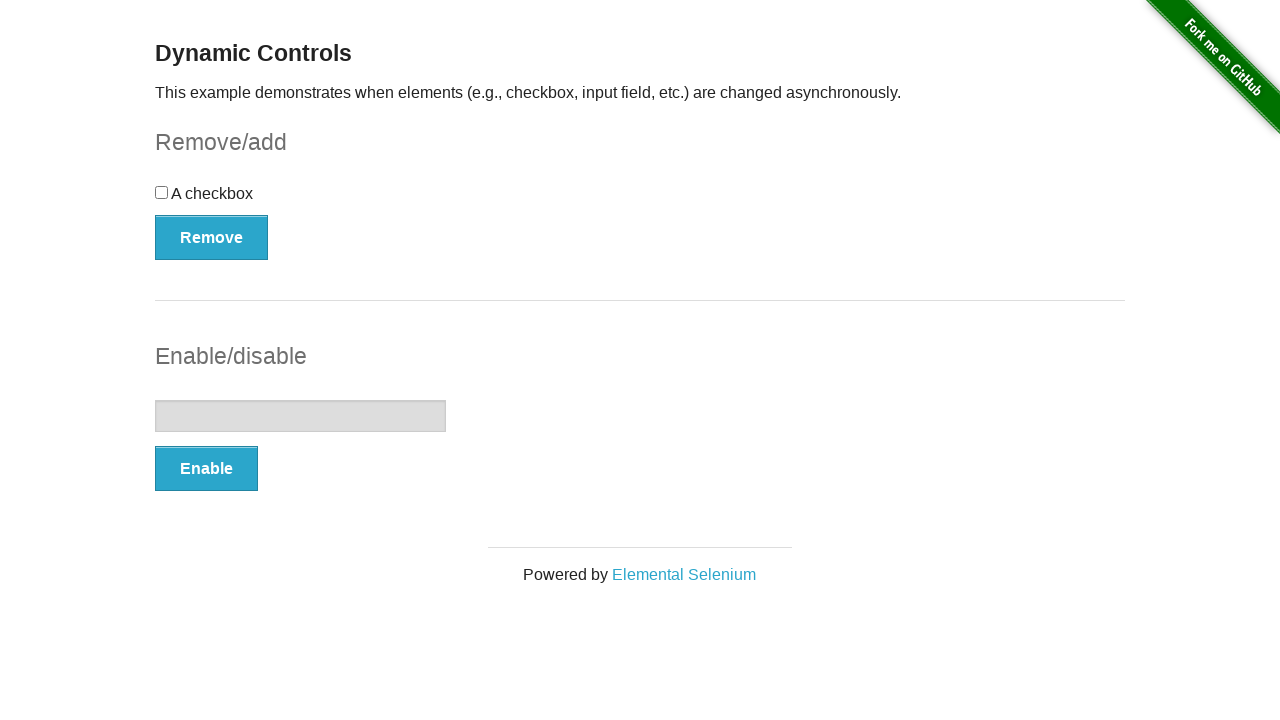

Clicked Remove button at (212, 237) on xpath=//button[@onclick='swapCheckbox()']
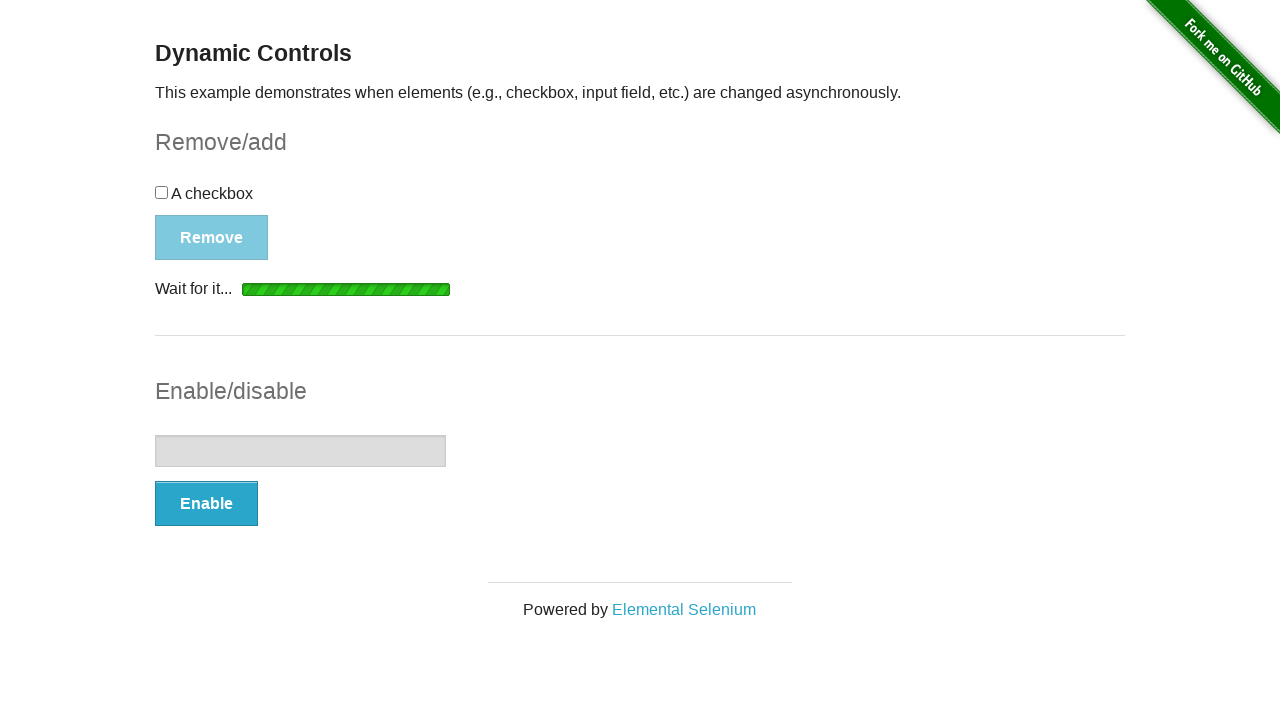

Waited for and found 'It's gone!' message
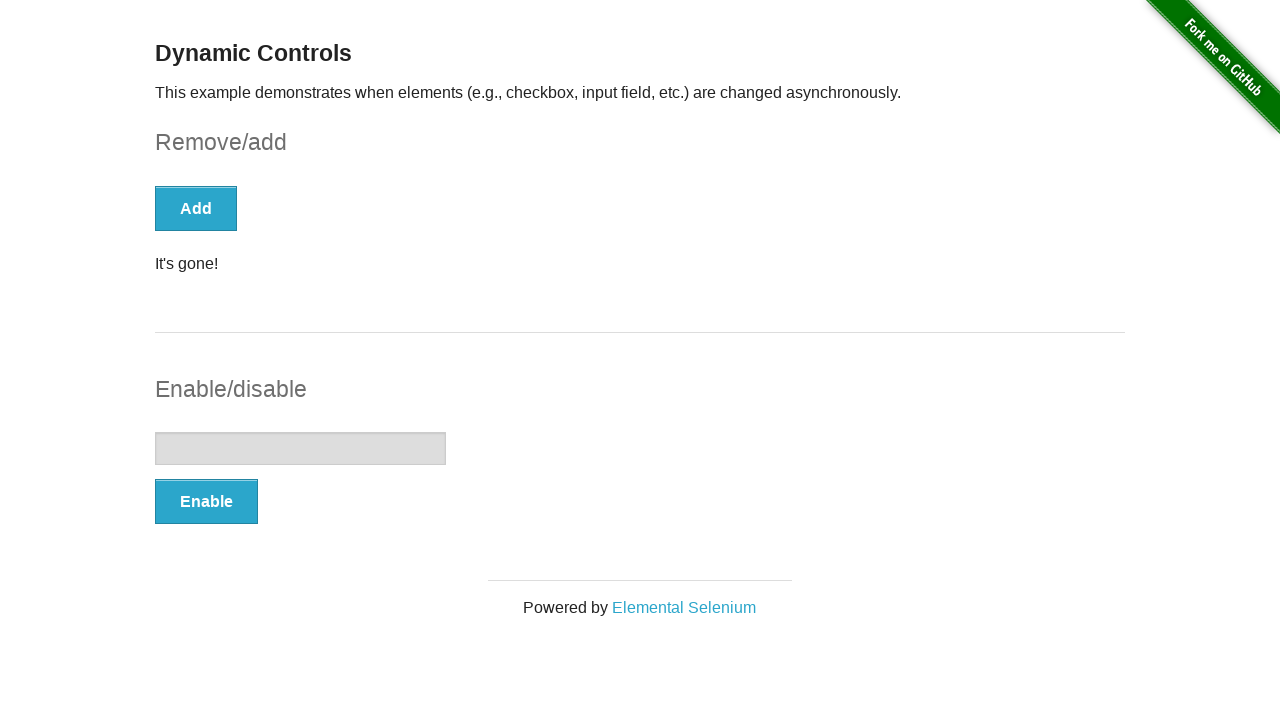

Verified 'It's gone!' message is visible
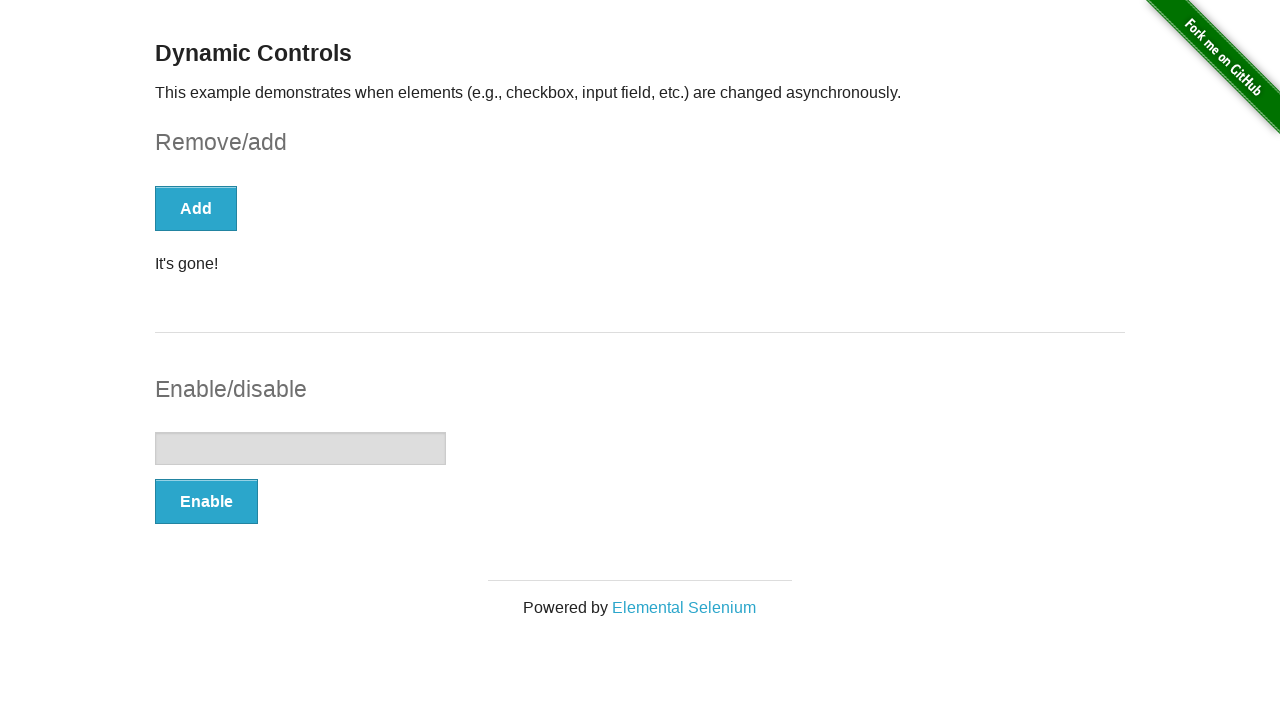

Clicked Add button at (196, 208) on xpath=//button[text()='Add']
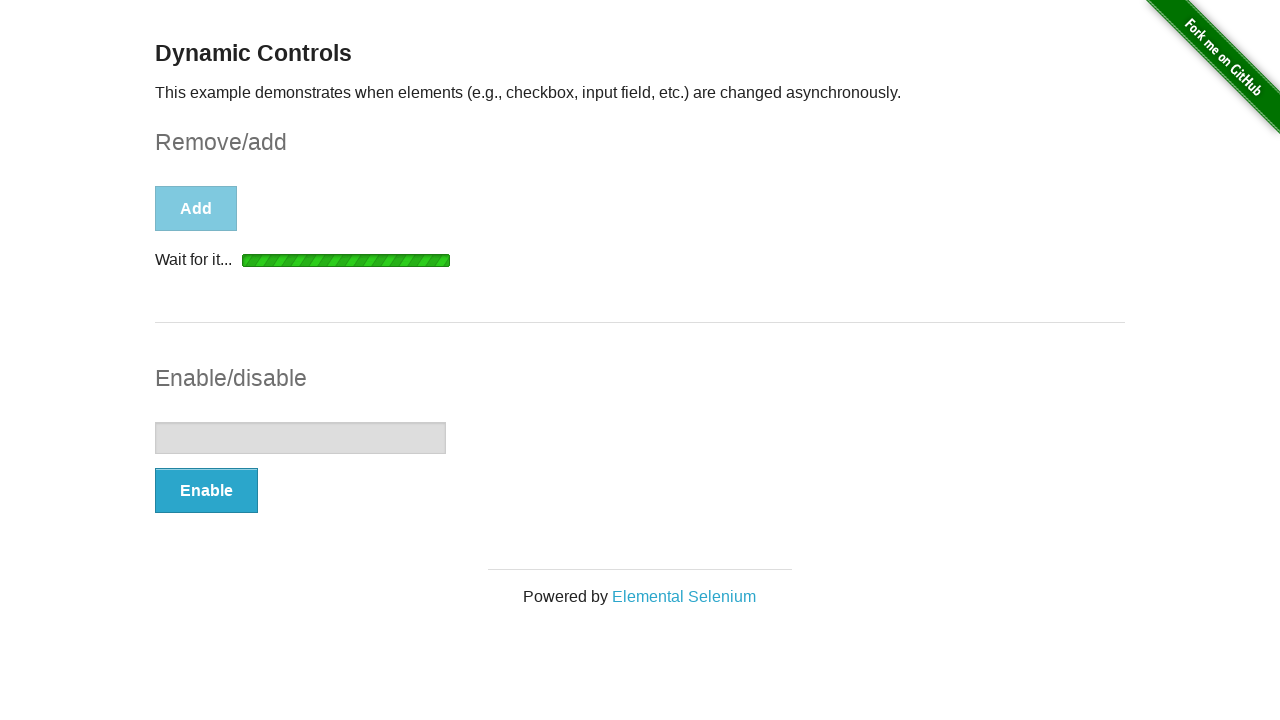

Waited for and found 'It's back!' message
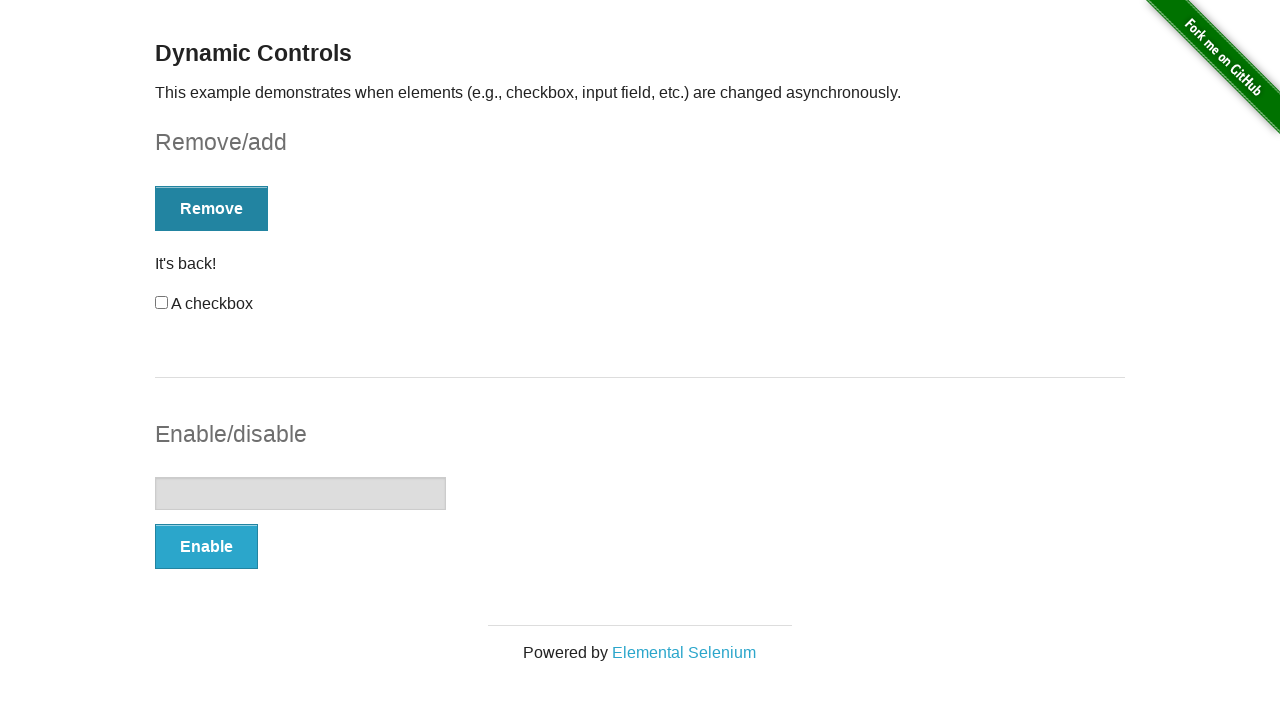

Verified 'It's back!' message is visible
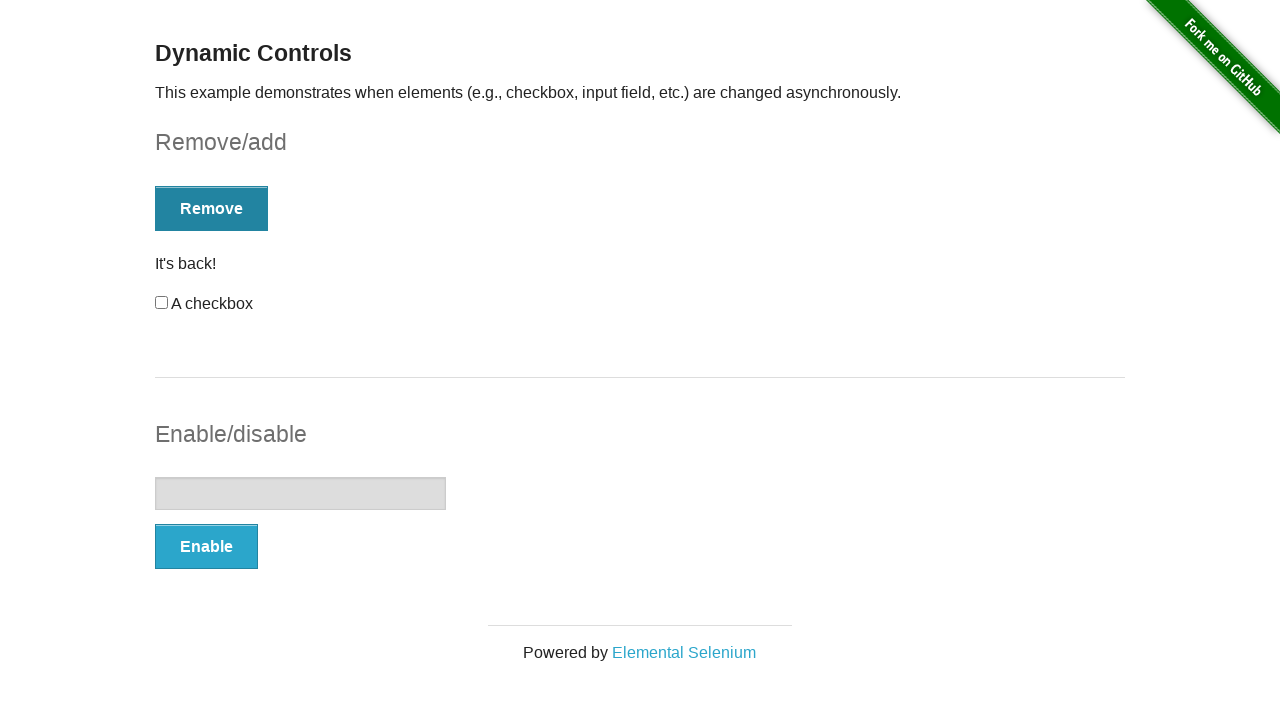

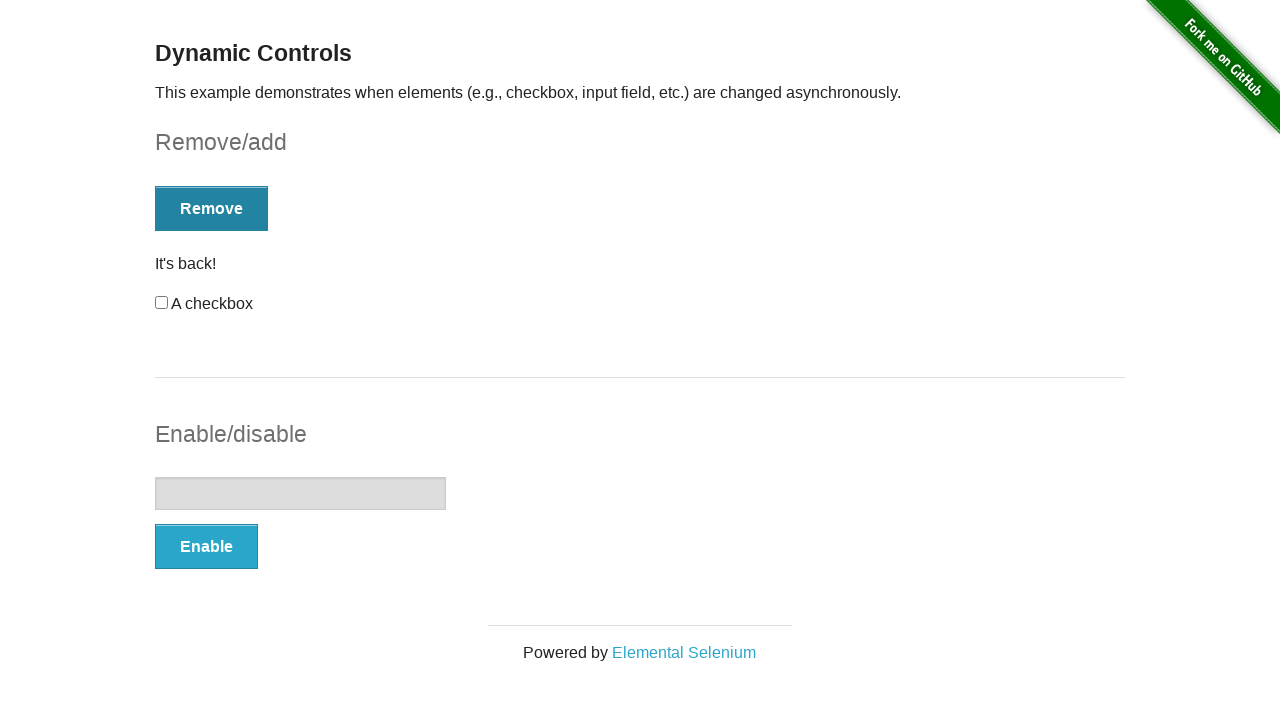